Tests DuckDuckGo search functionality by entering a search query and submitting it, then verifying the page title contains the search term.

Starting URL: https://www.duckduckgo.com

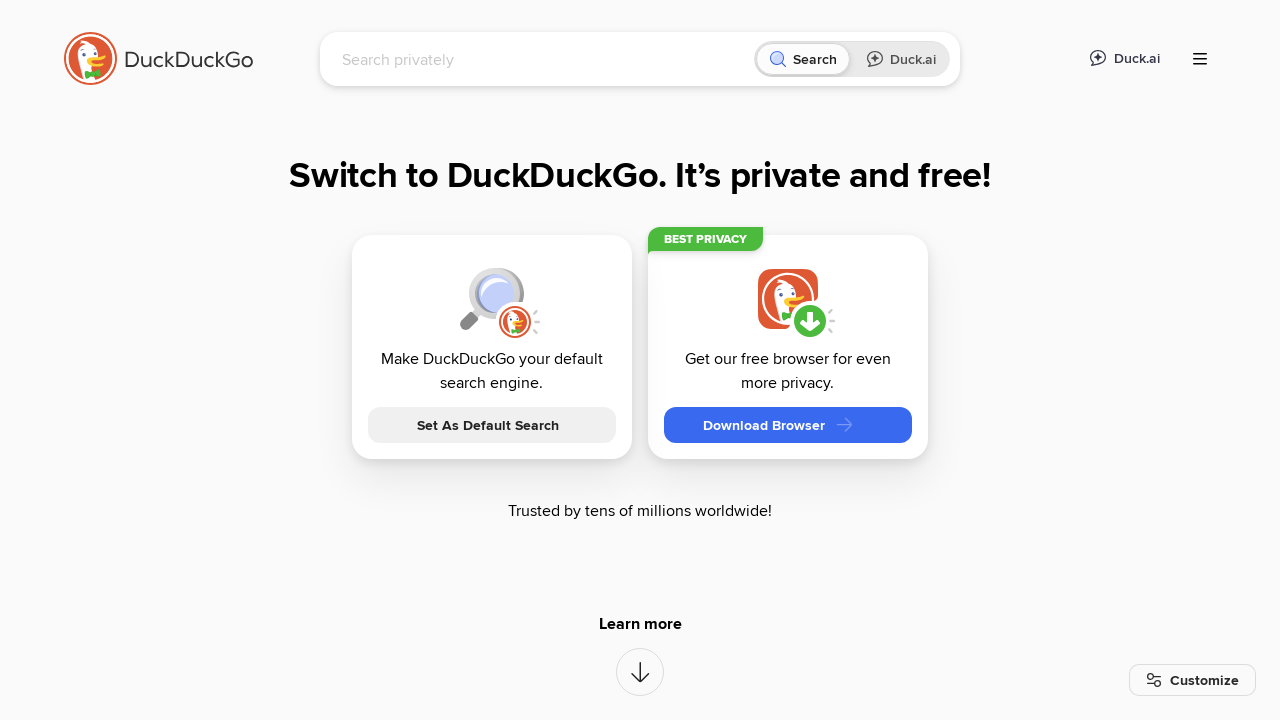

Filled search box with 'Selenium C# with Allure' on input[name='q']
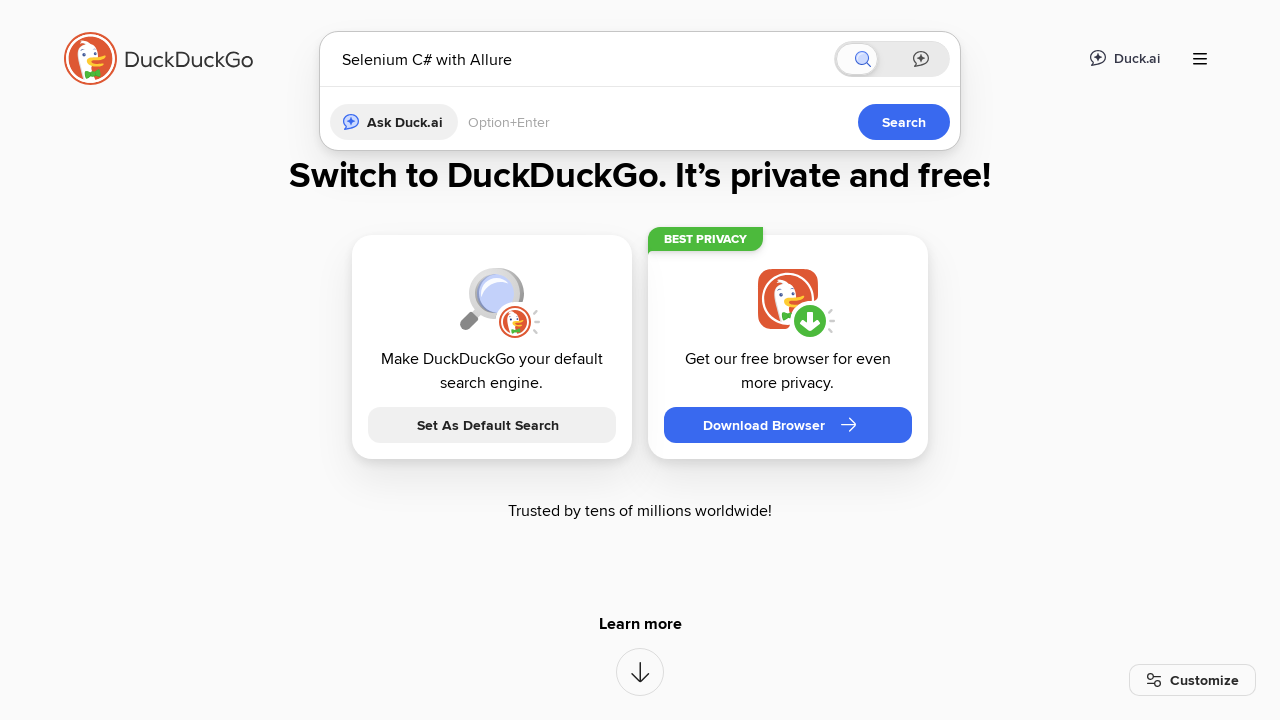

Pressed Enter to submit search query on input[name='q']
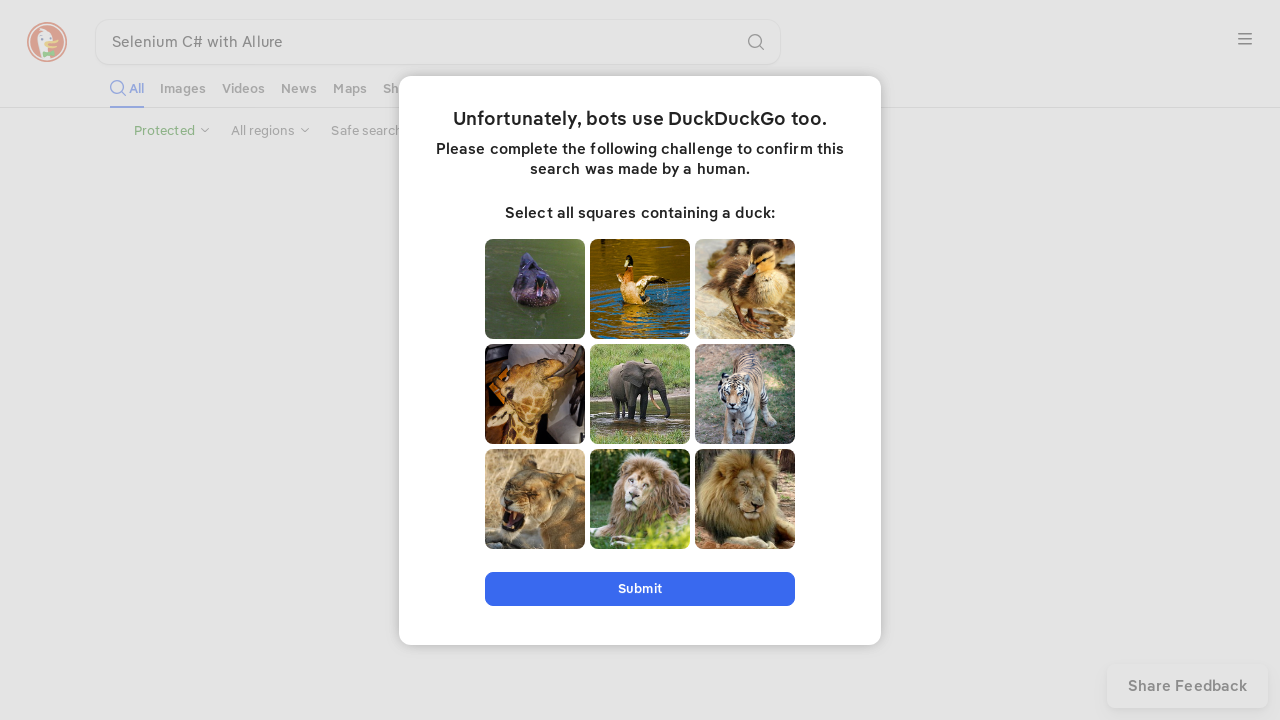

Results page loaded (domcontentloaded)
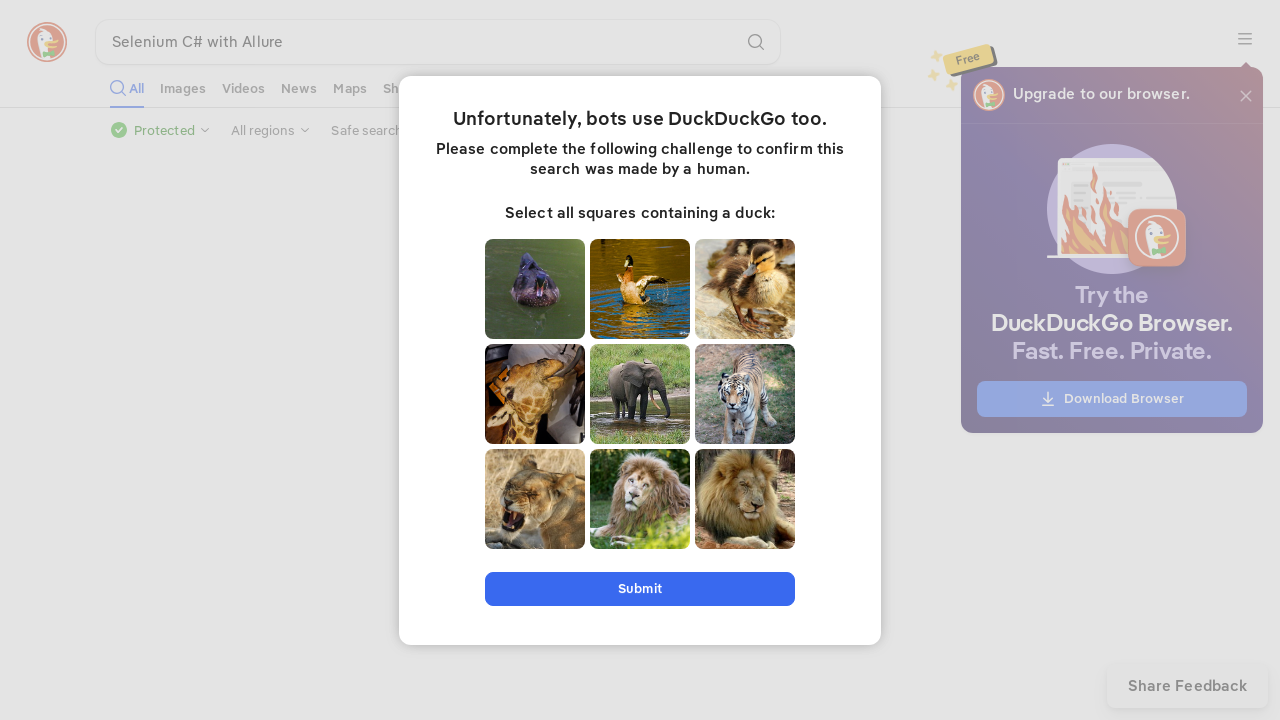

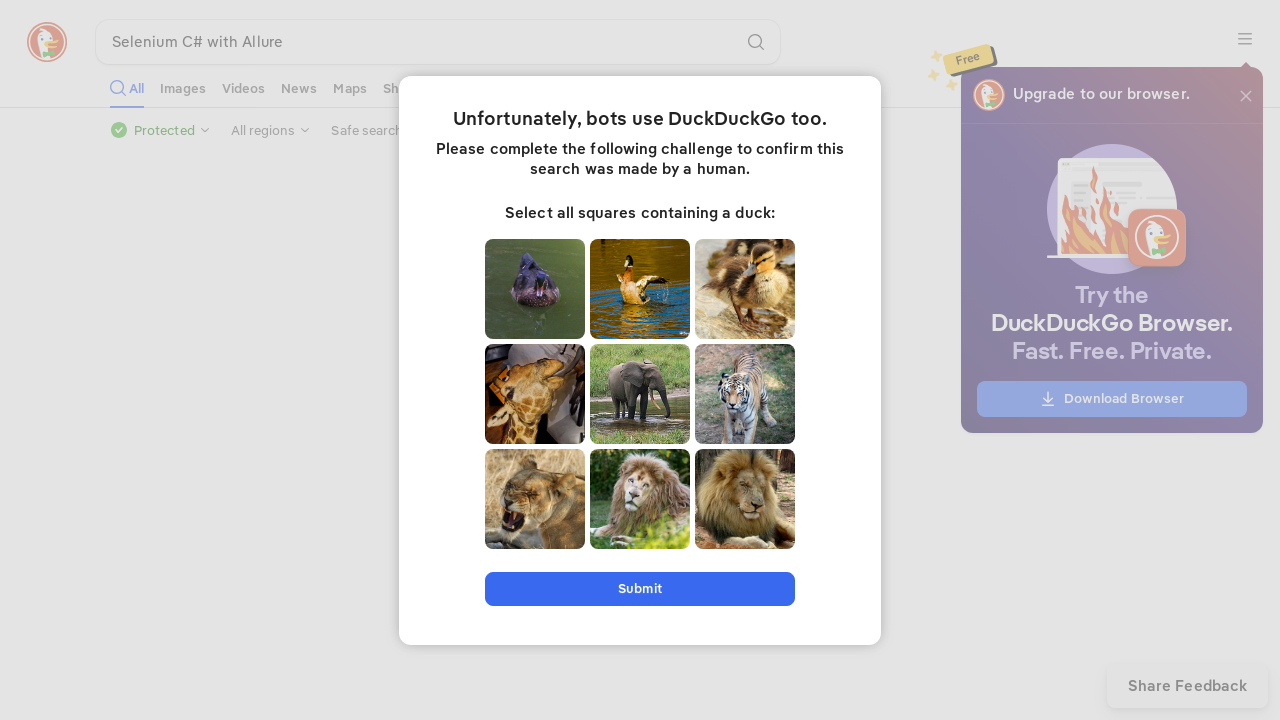